Navigates to Zero Bank login page and verifies the header text displays "Log in to ZeroBank"

Starting URL: http://zero.webappsecurity.com/login.html

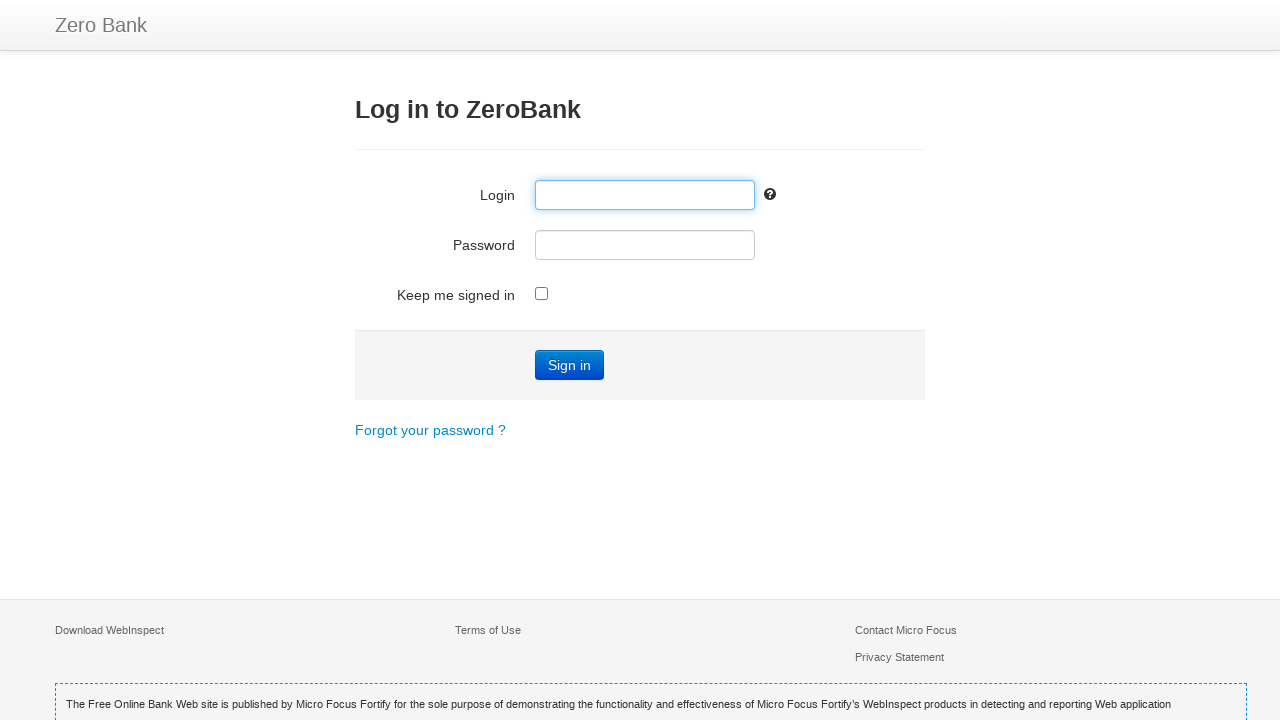

Navigated to Zero Bank login page
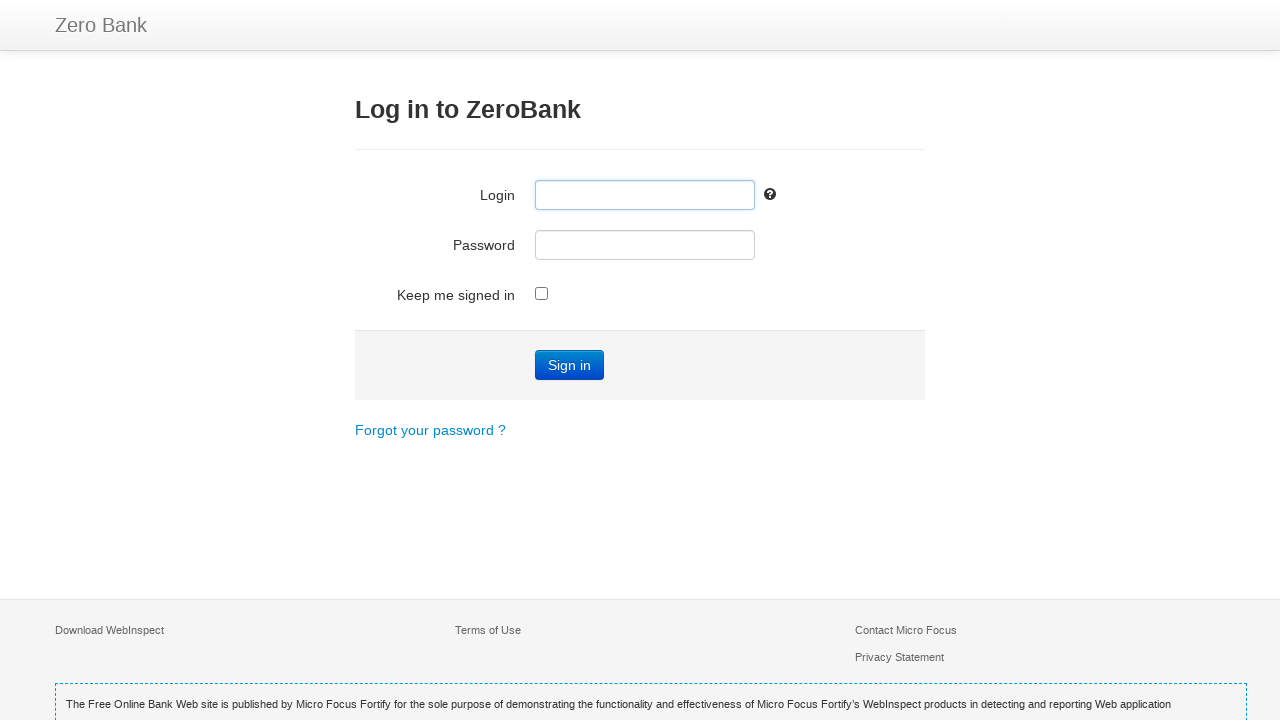

Header element (h3) loaded and located
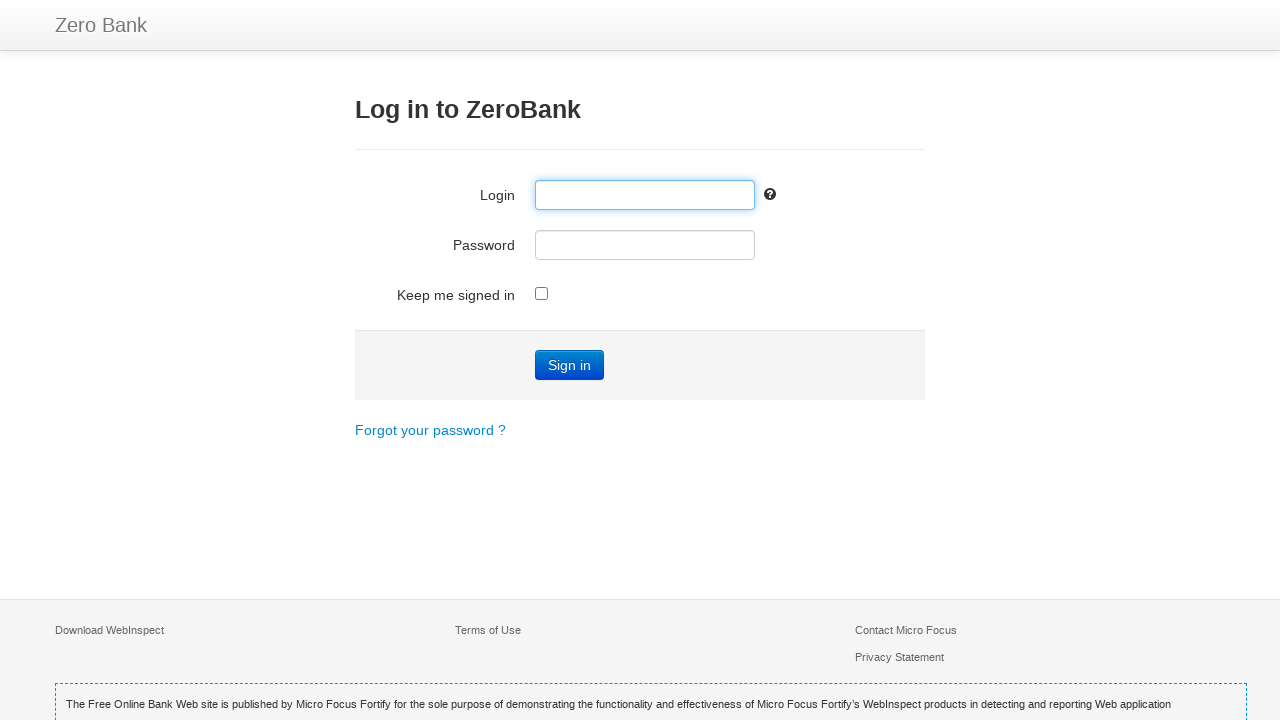

Extracted header text: 'Log in to ZeroBank'
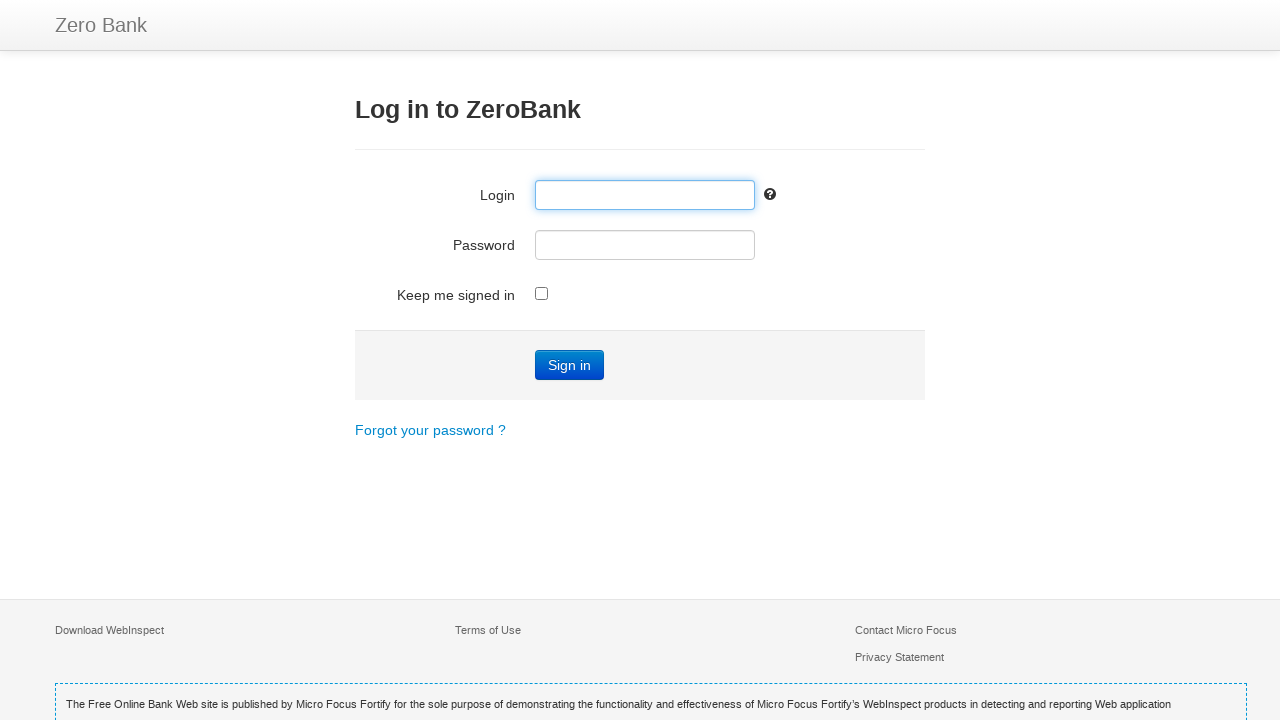

Verified header text displays 'Log in to ZeroBank'
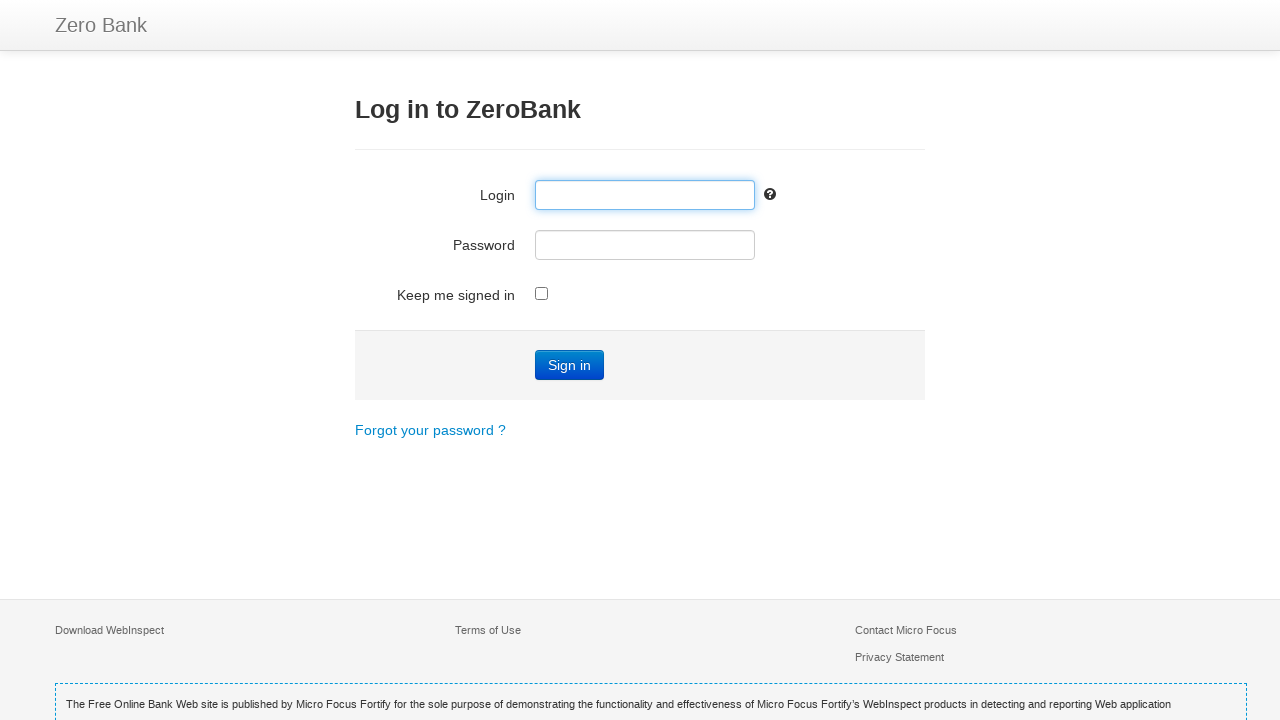

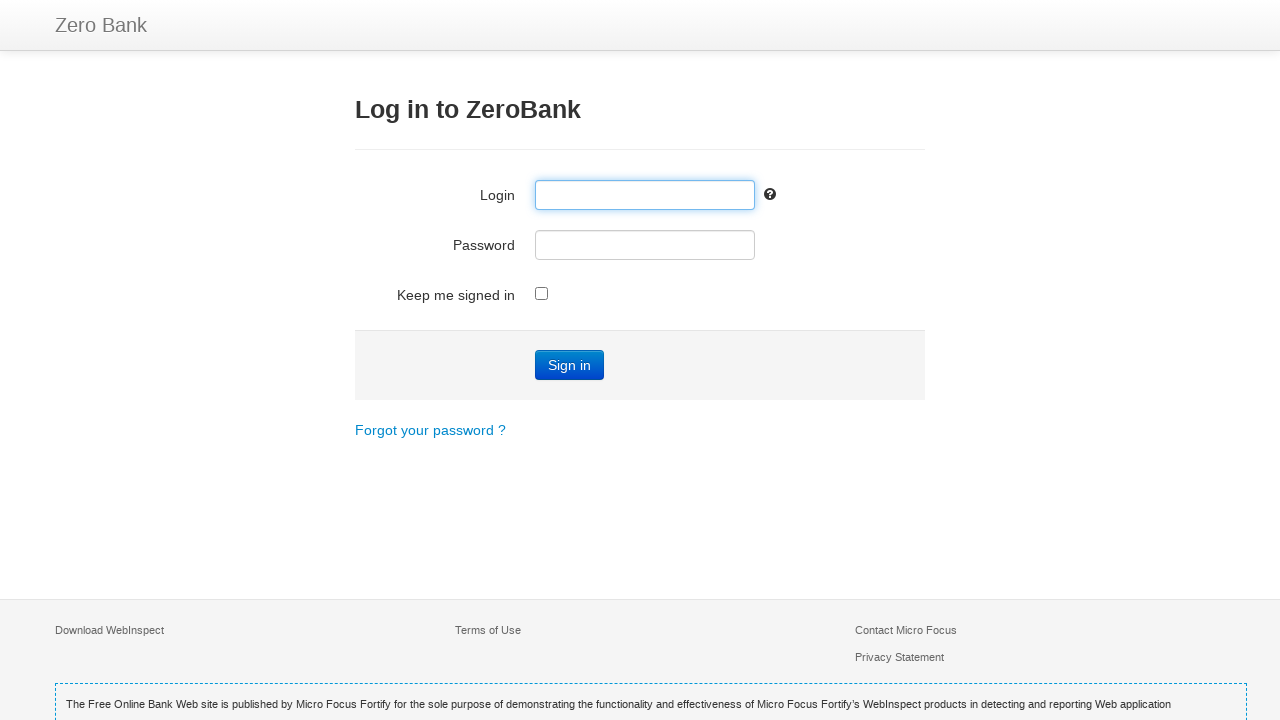